Tests that entered text is trimmed when saving edits

Starting URL: https://demo.playwright.dev/todomvc

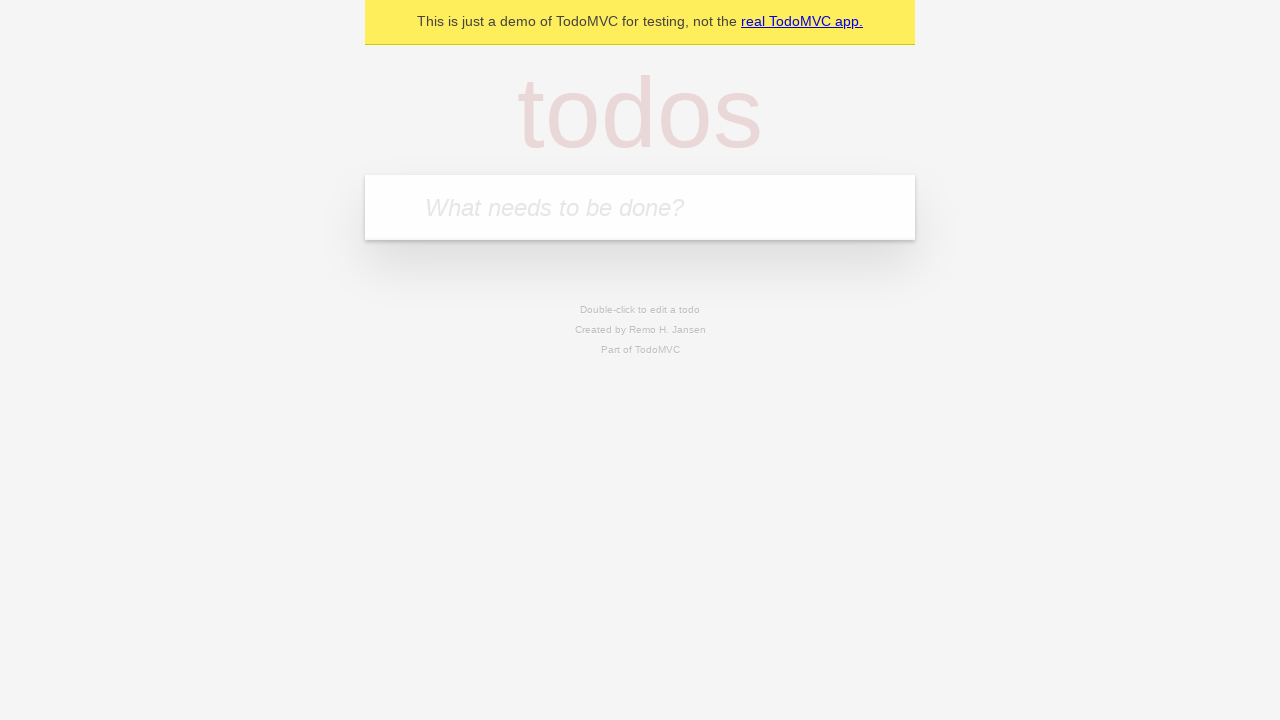

Filled new todo field with 'buy some cheese' on .new-todo
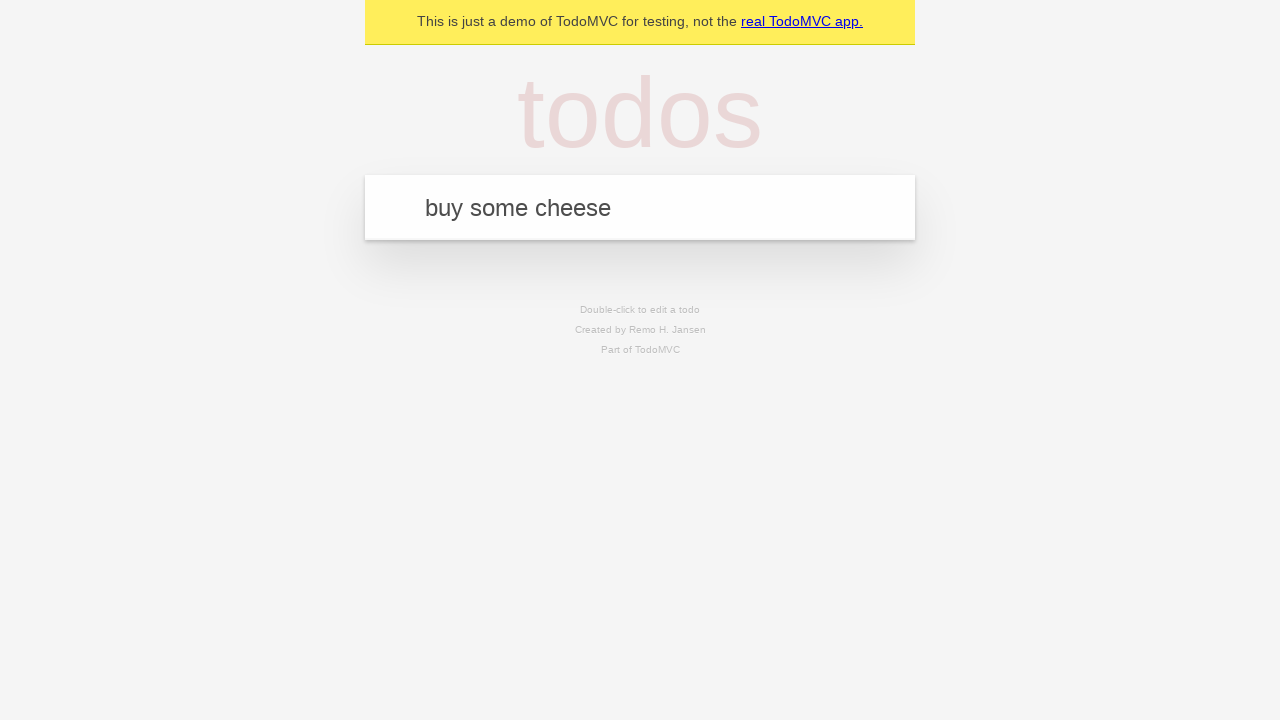

Pressed Enter to add first todo on .new-todo
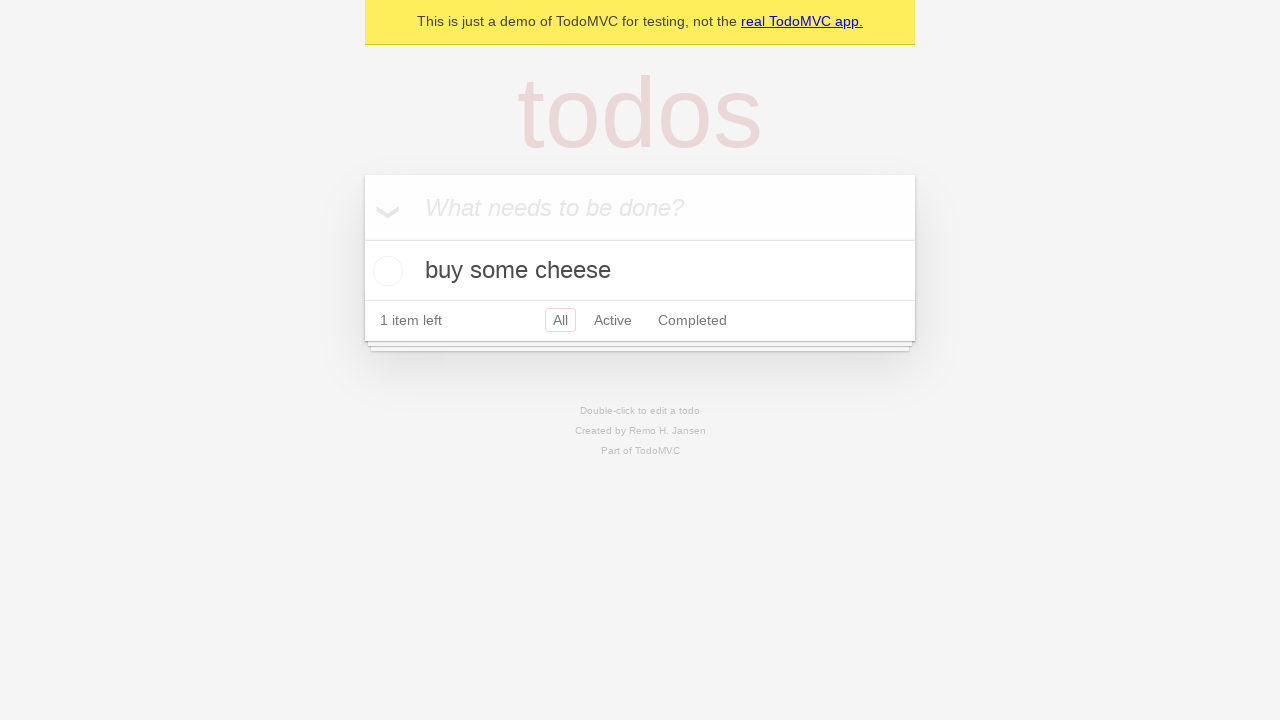

Filled new todo field with 'feed the cat' on .new-todo
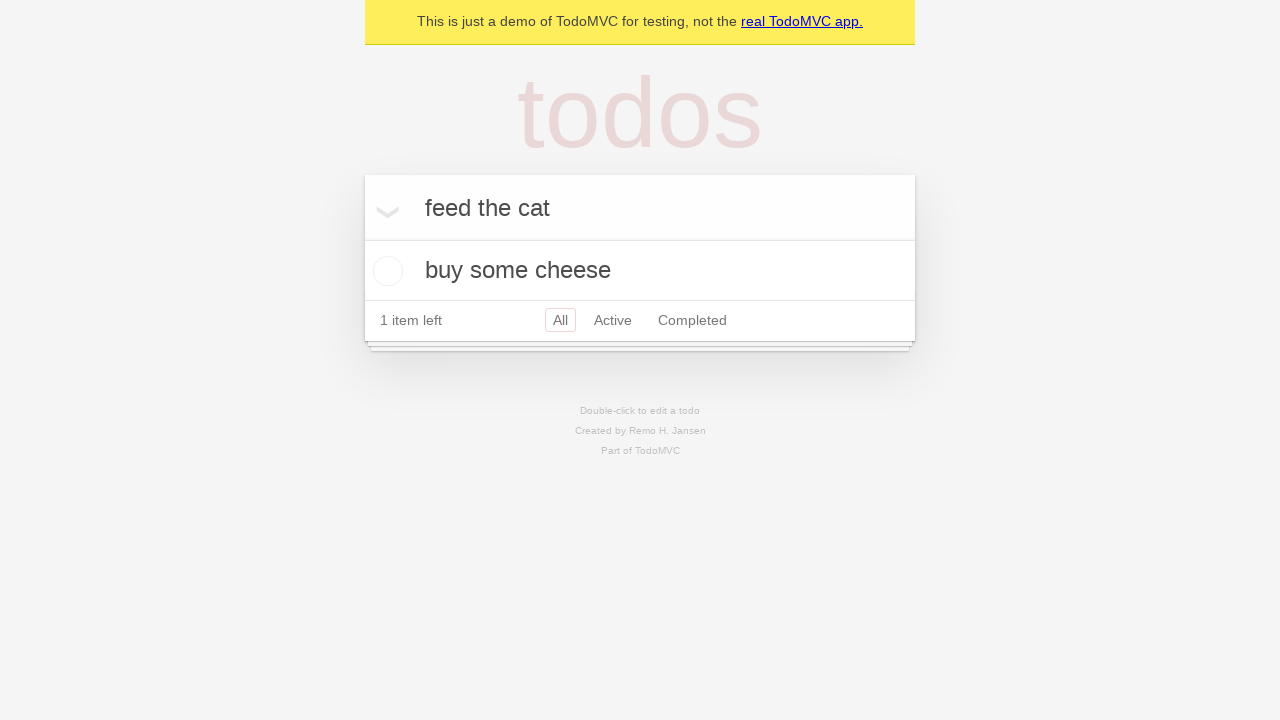

Pressed Enter to add second todo on .new-todo
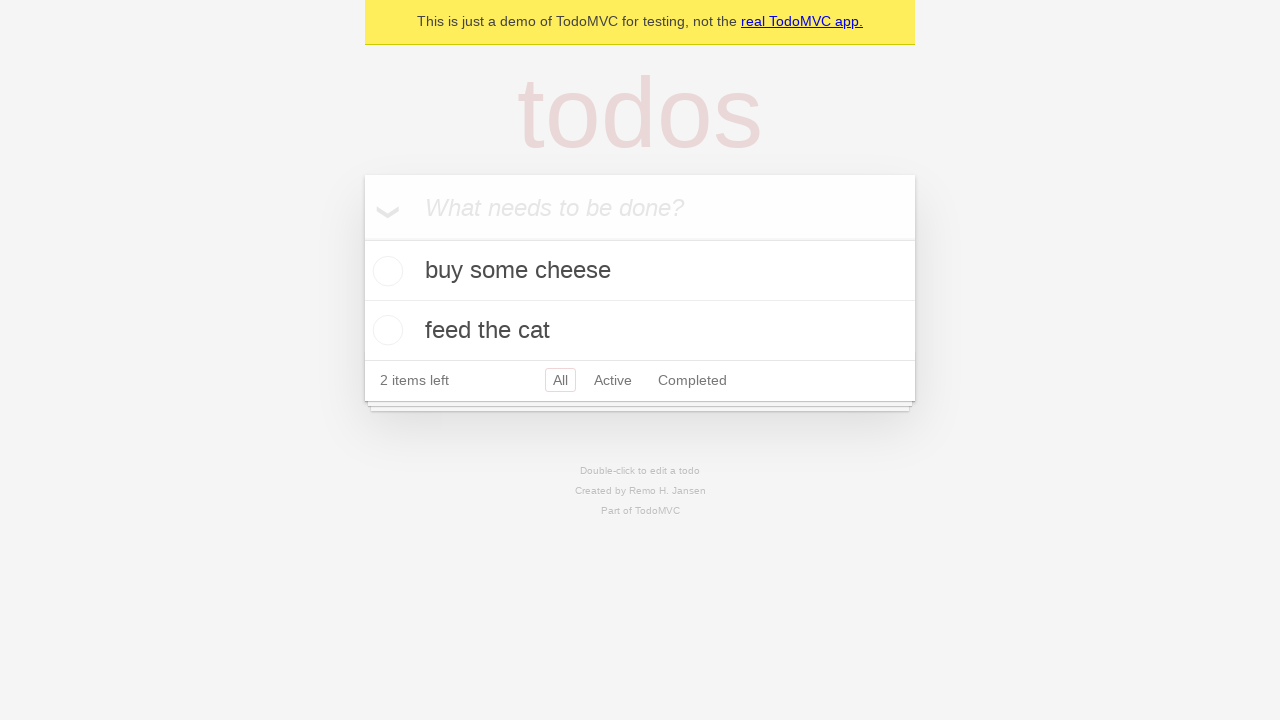

Filled new todo field with 'book a doctors appointment' on .new-todo
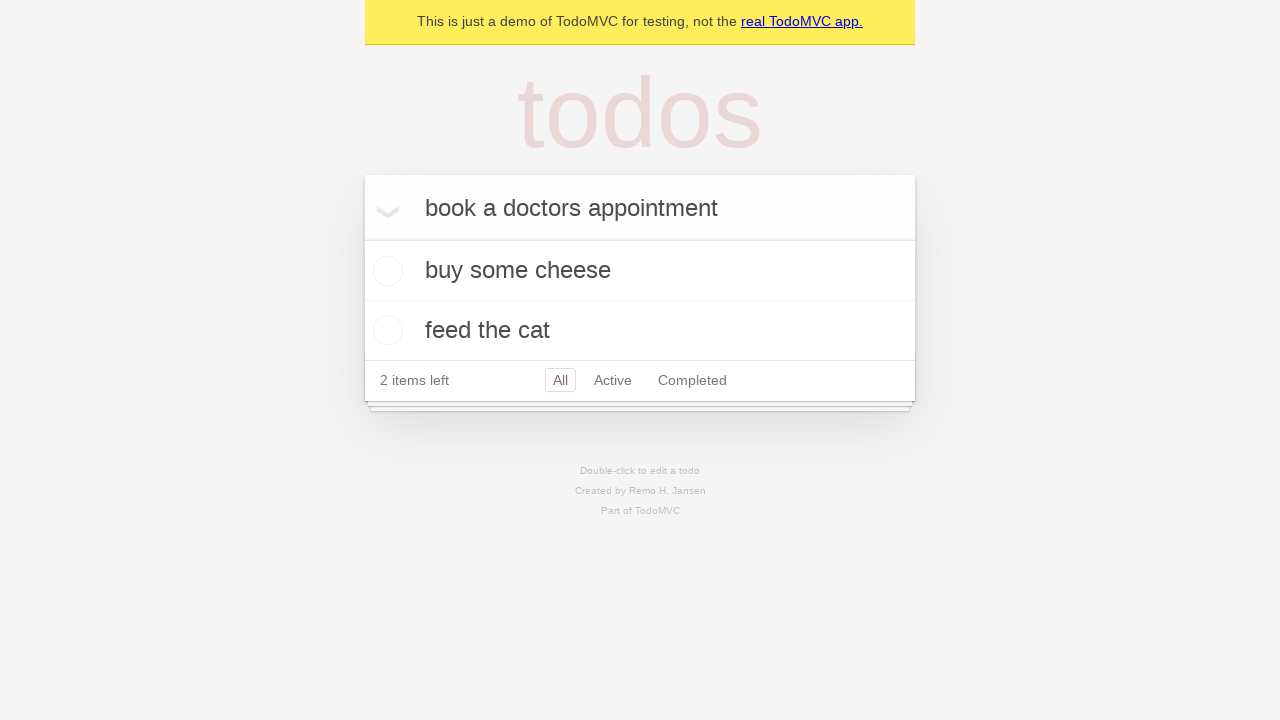

Pressed Enter to add third todo on .new-todo
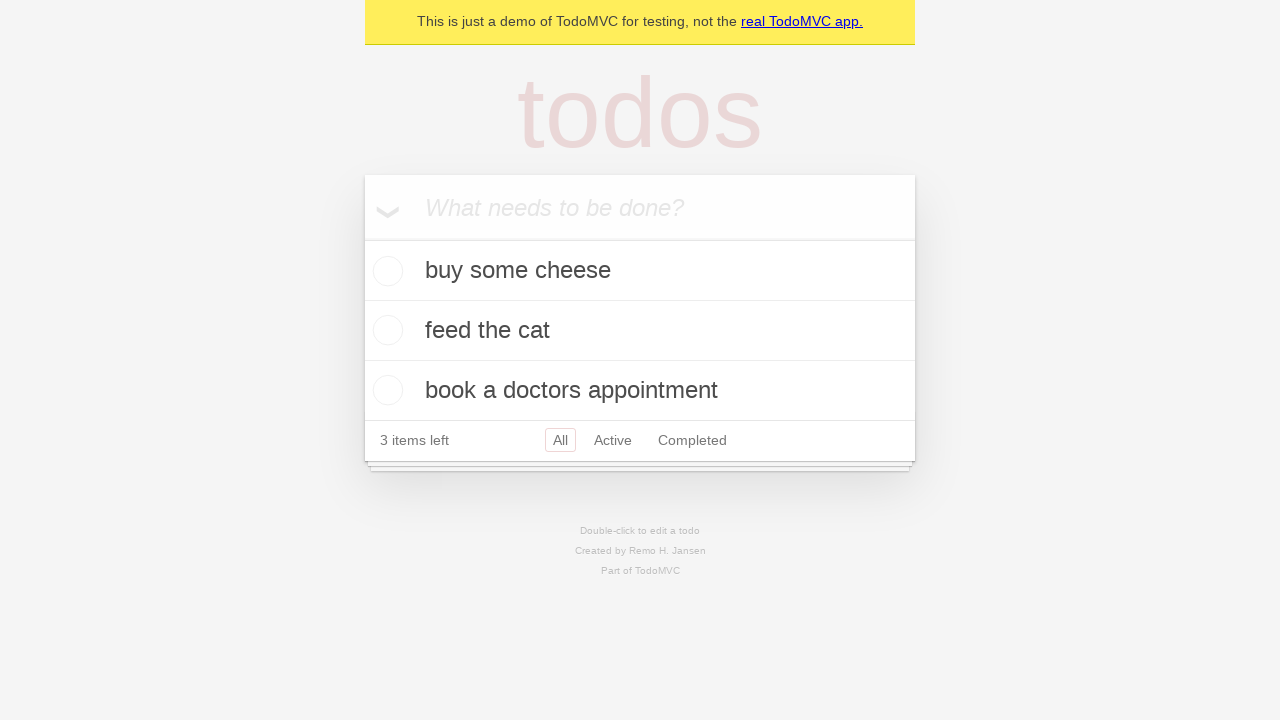

Double-clicked second todo item to enter edit mode at (640, 331) on .todo-list li >> nth=1
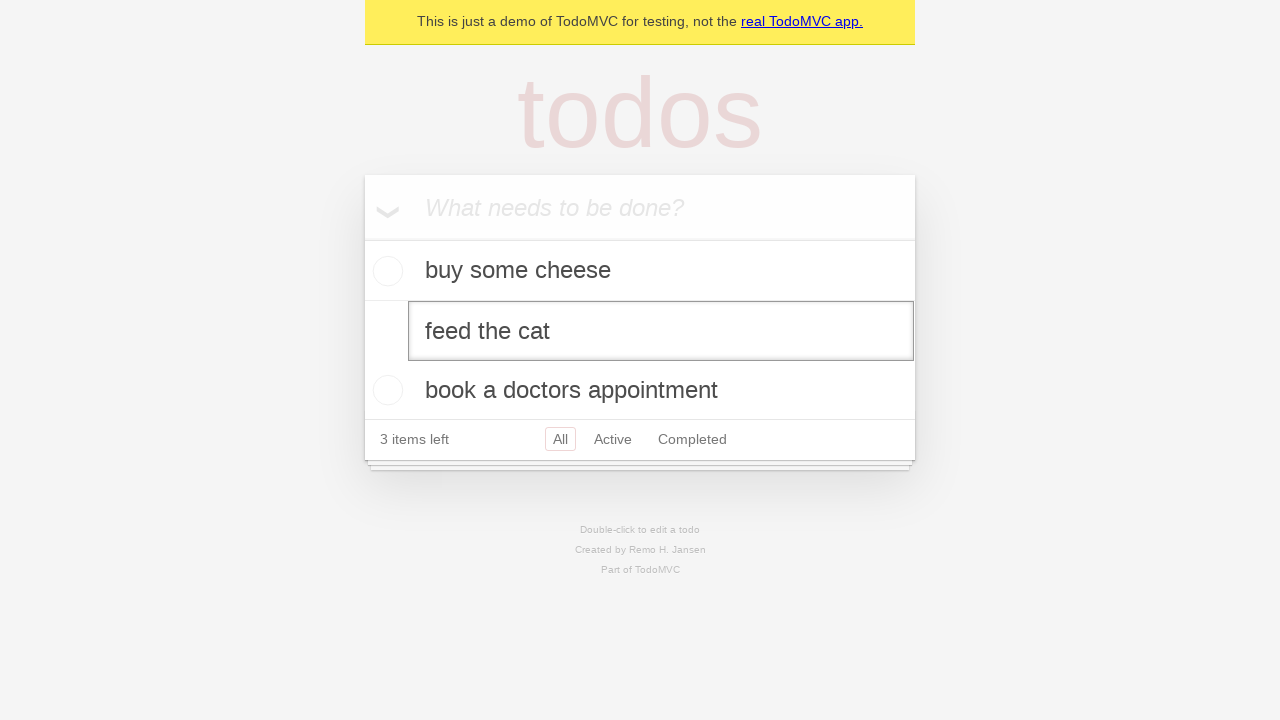

Filled edit field with text containing leading and trailing spaces: '    buy some sausages    ' on .todo-list li >> nth=1 >> .edit
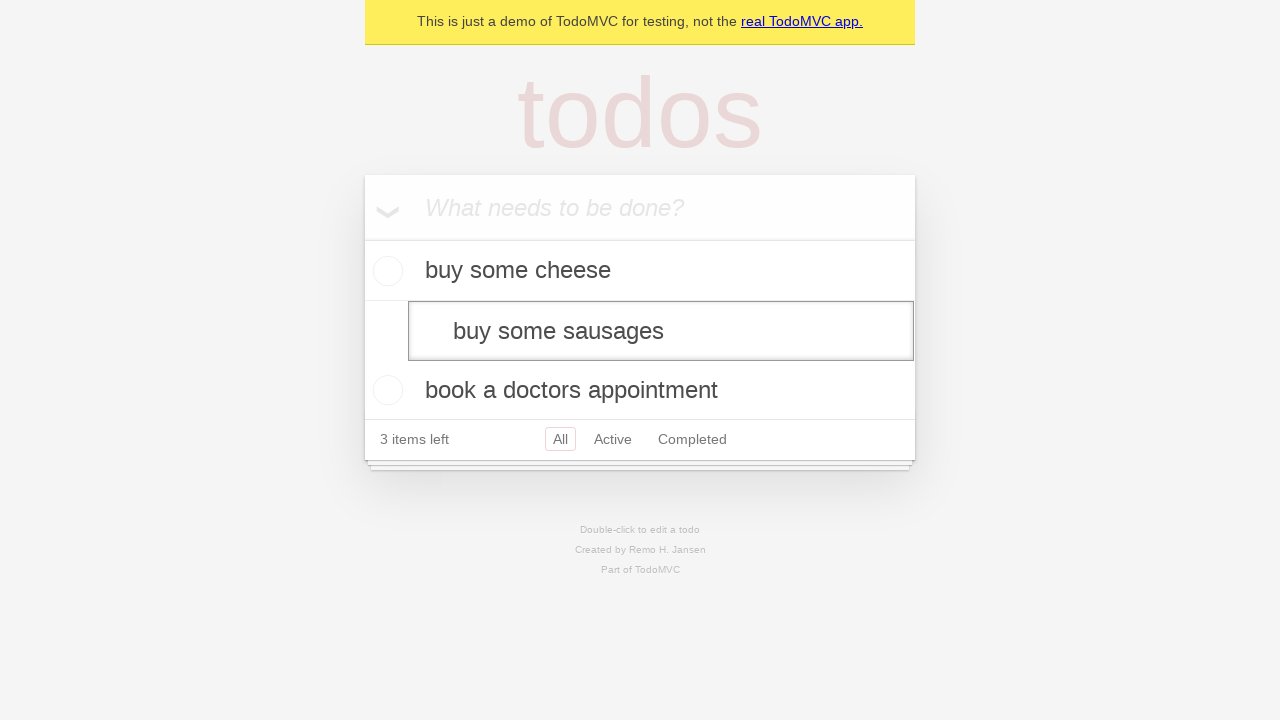

Pressed Enter to save edited todo, text should be trimmed to 'buy some sausages' on .todo-list li >> nth=1 >> .edit
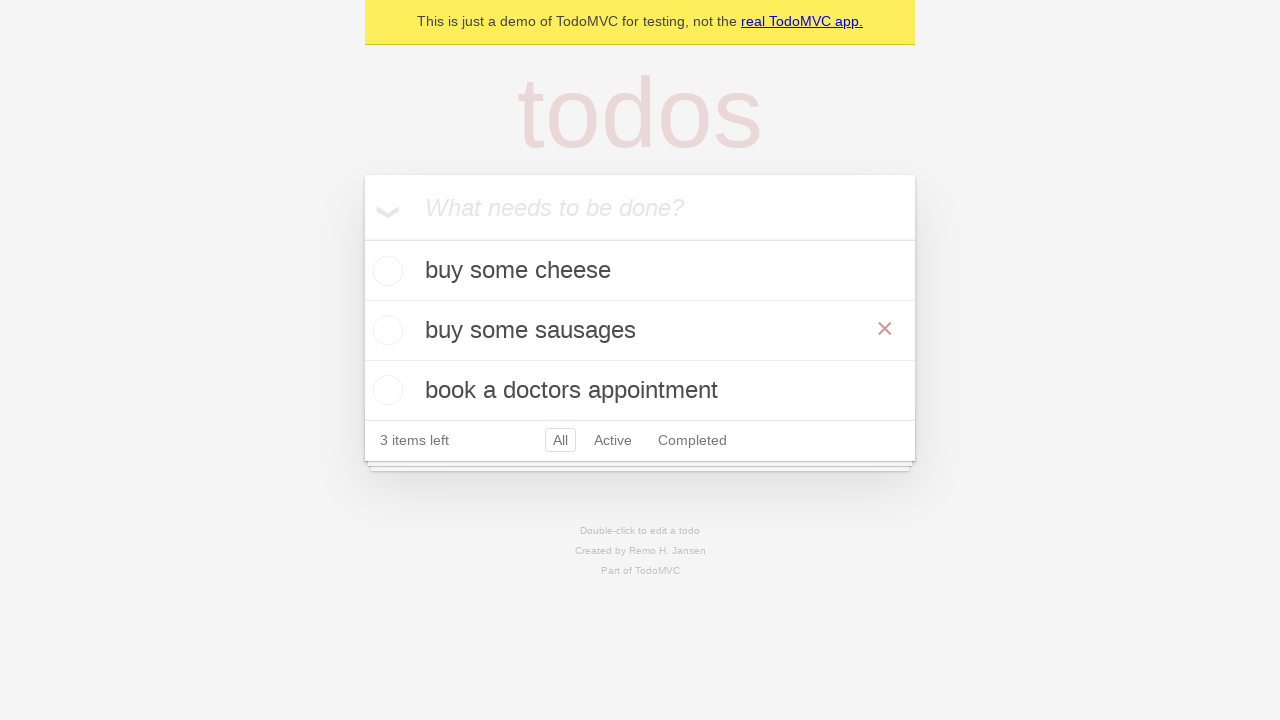

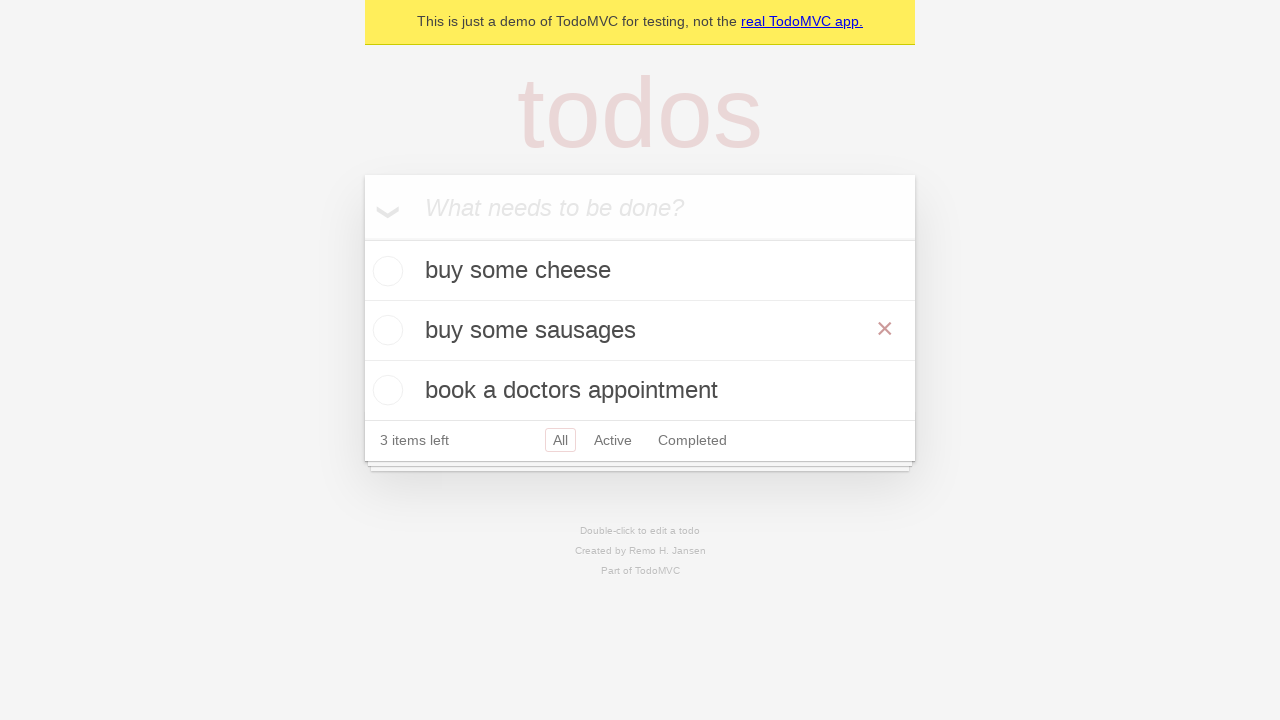